Navigates to the Speak Ukrainian website and verifies the page loads successfully

Starting URL: https://speak-ukrainian.org.ua/

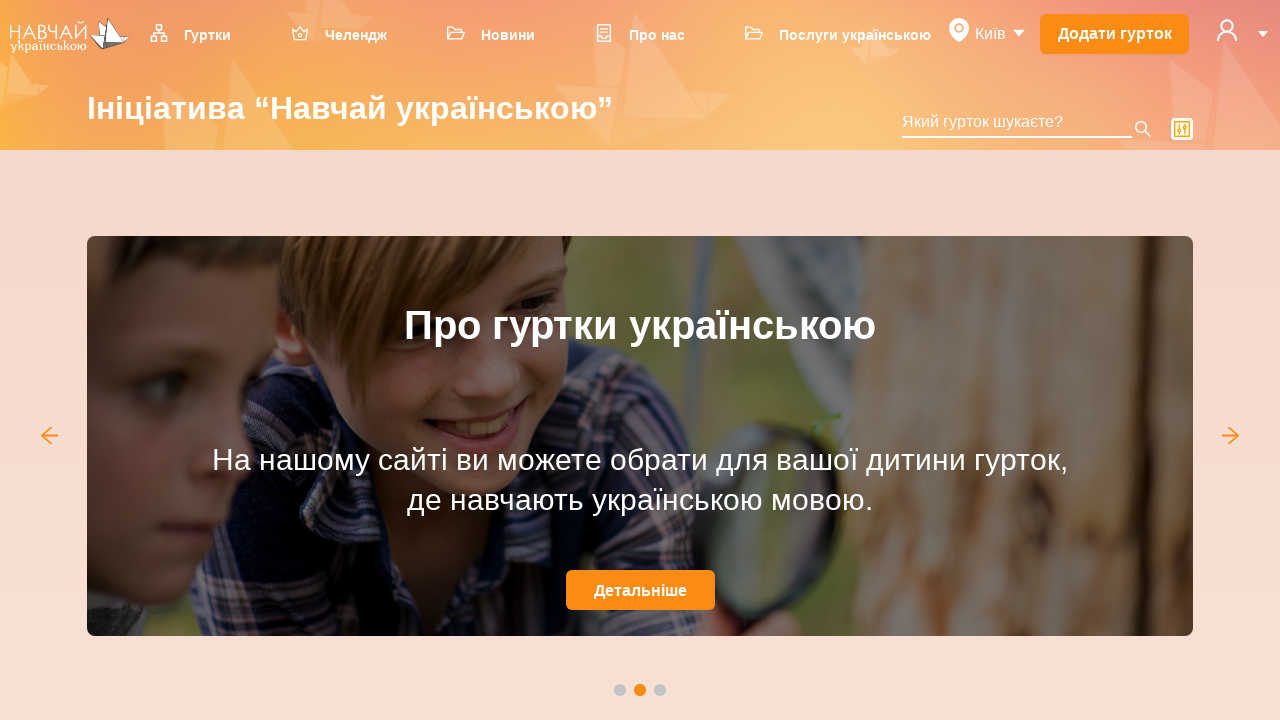

Waited for page to load to domcontentloaded state
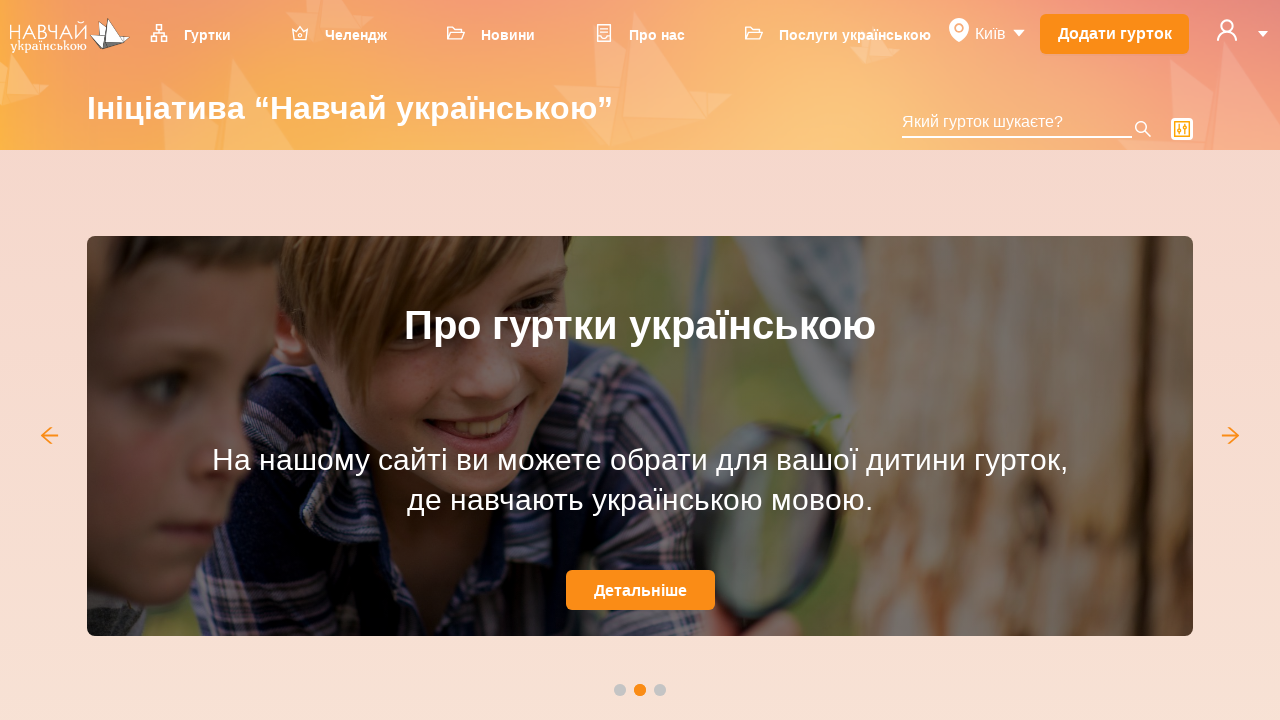

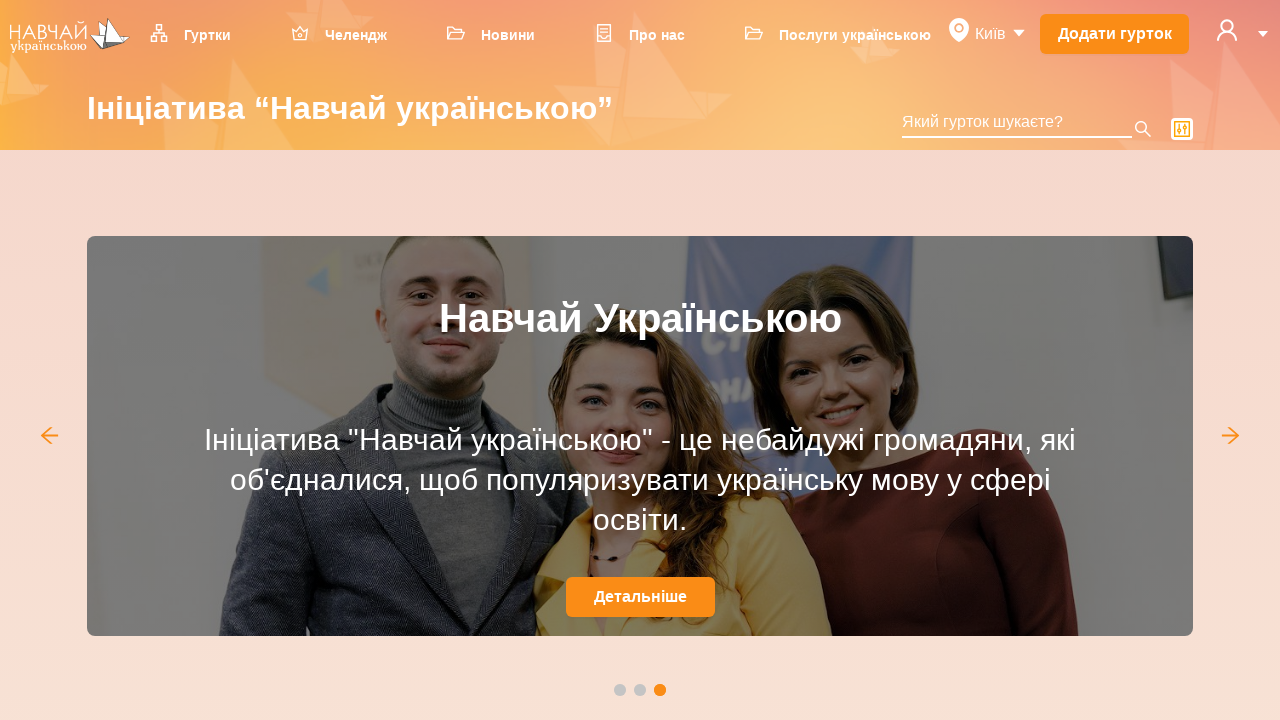